Tests with only implicit wait of 2 seconds, verifying Hello World text after clicking Start button (expected to fail)

Starting URL: https://the-internet.herokuapp.com/dynamic_loading/2

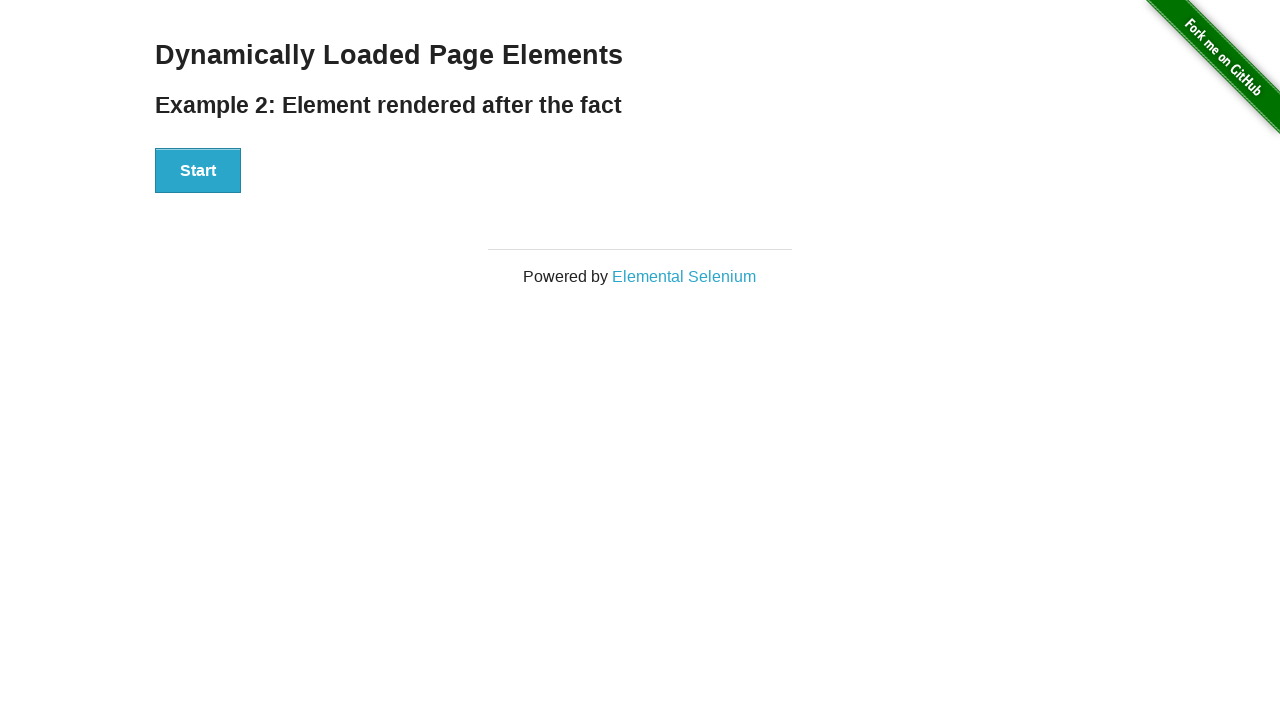

Clicked the Start button at (198, 171) on xpath=//button[text()='Start']
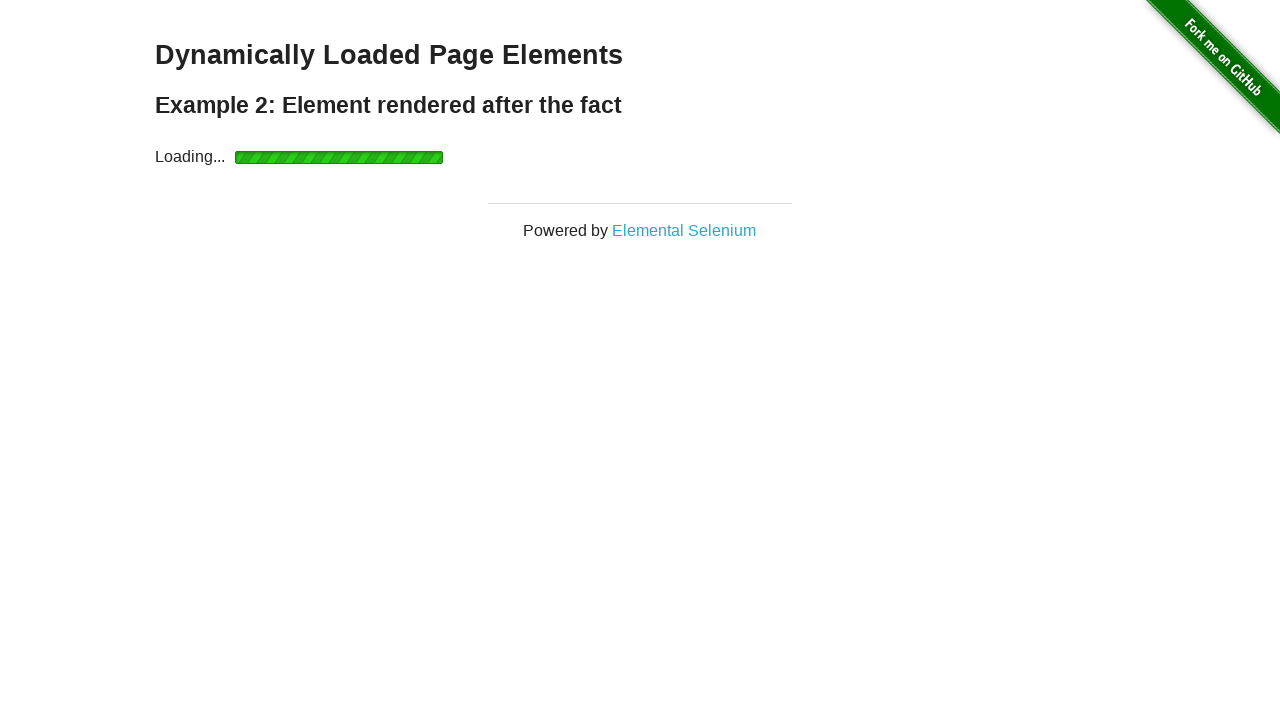

Verified 'Hello World!' text is present (expected to fail with 2s implicit wait)
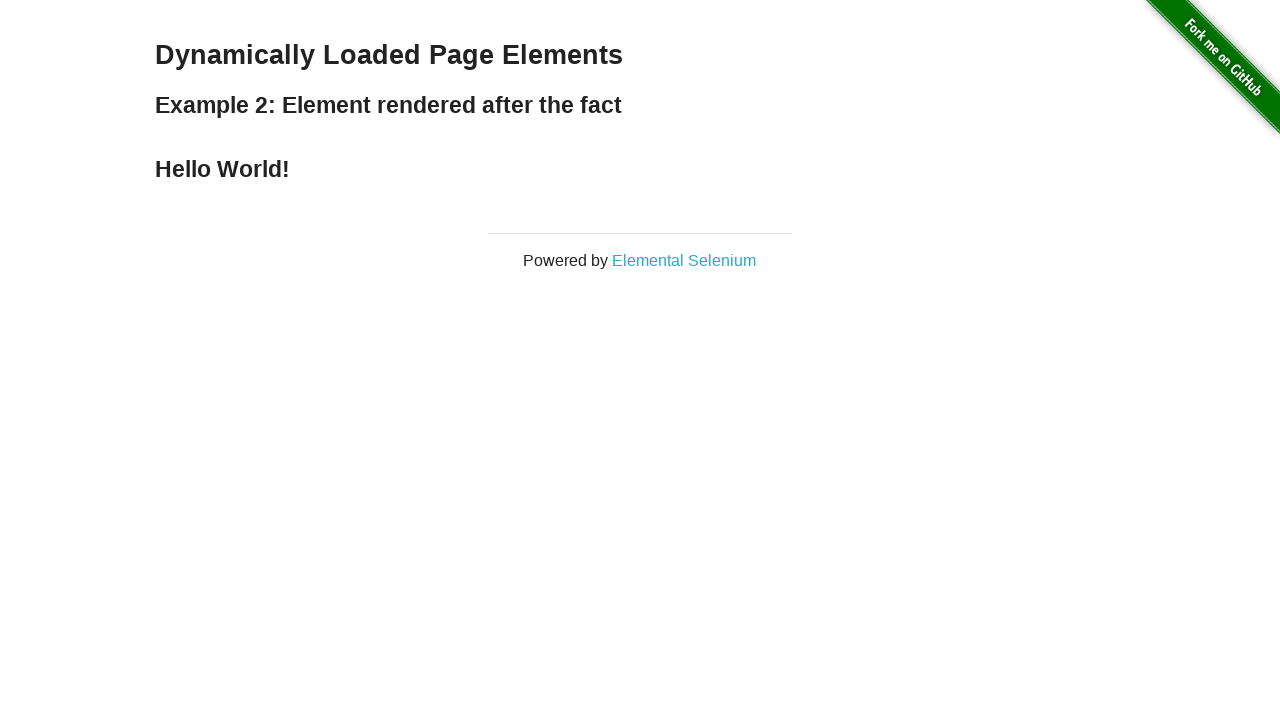

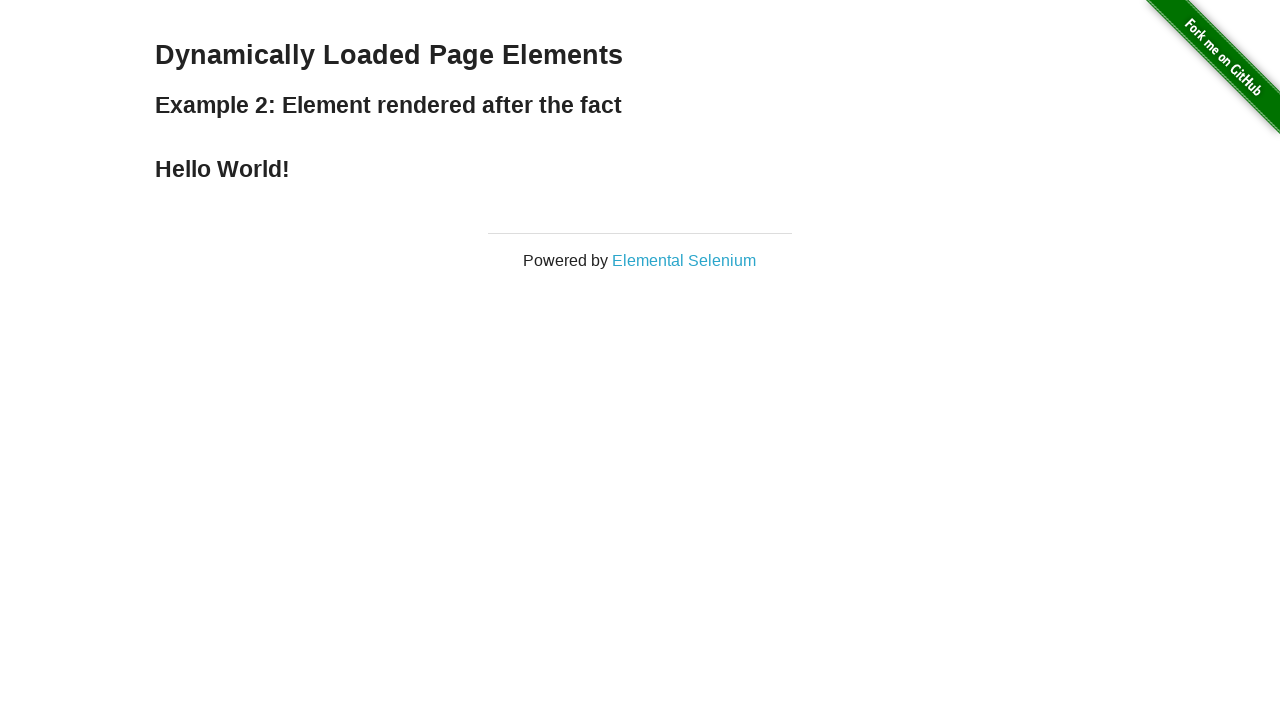